Navigates to a Selenium practice demo page and interacts with an HTML table, verifying table structure including rows, columns, and specific cell content.

Starting URL: https://www.techlistic.com/p/demo-selenium-practice.html

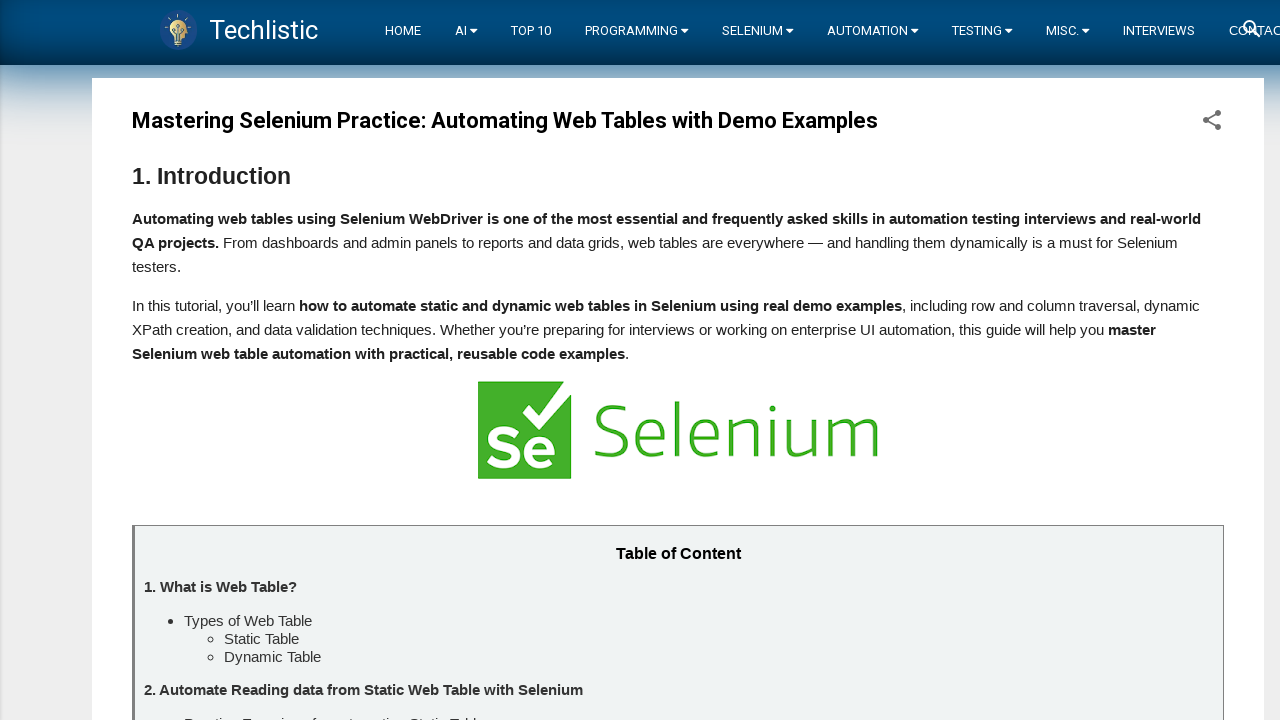

Waited for table with id 'customers' to be visible
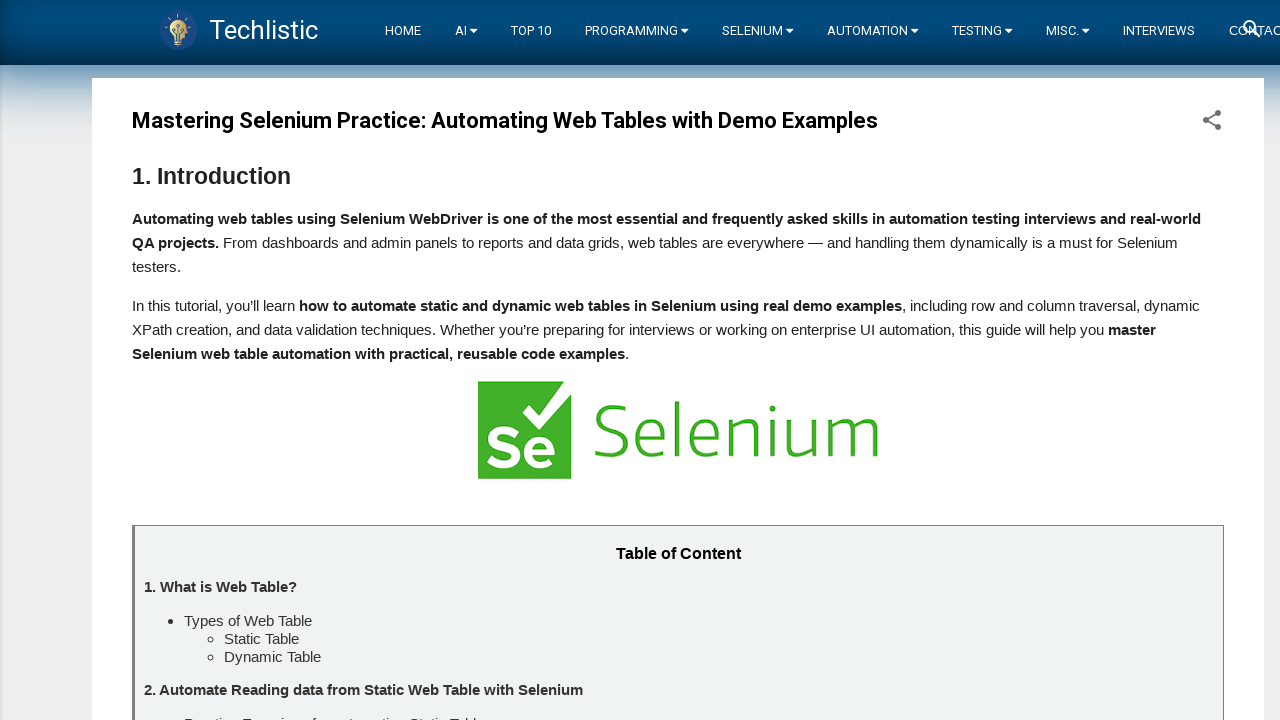

Located the customers table element
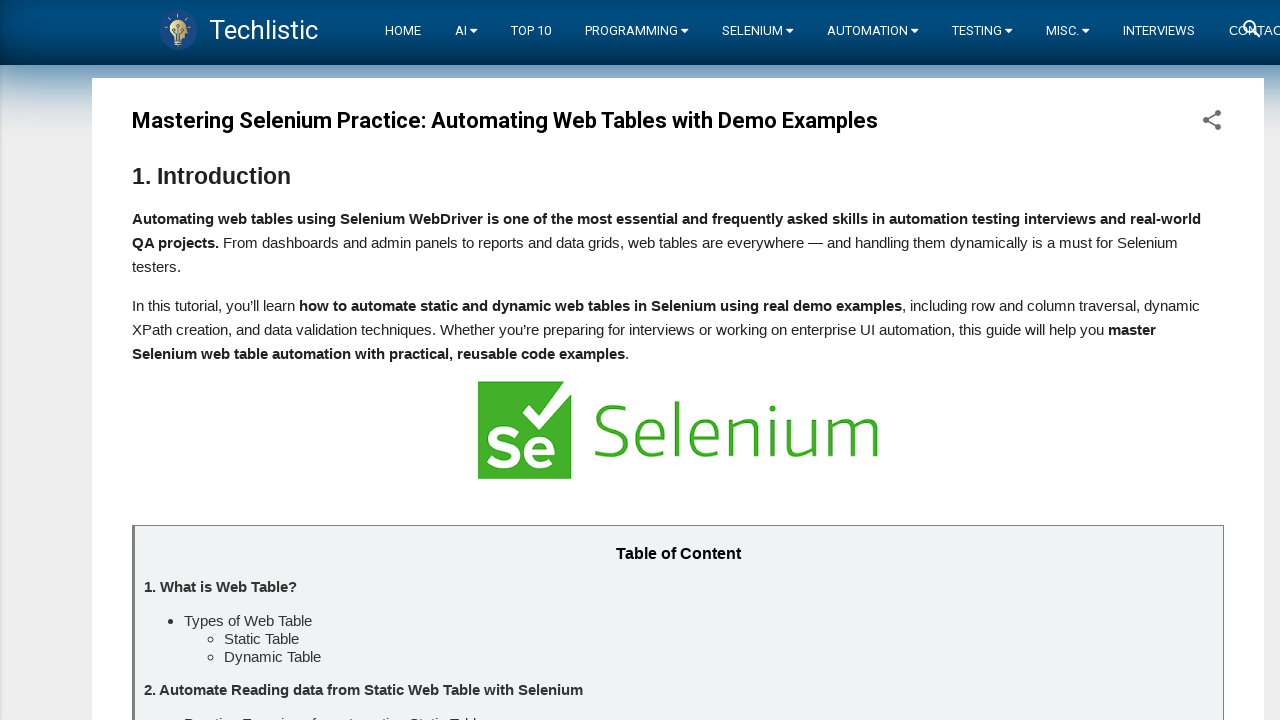

Waited for table element to be ready
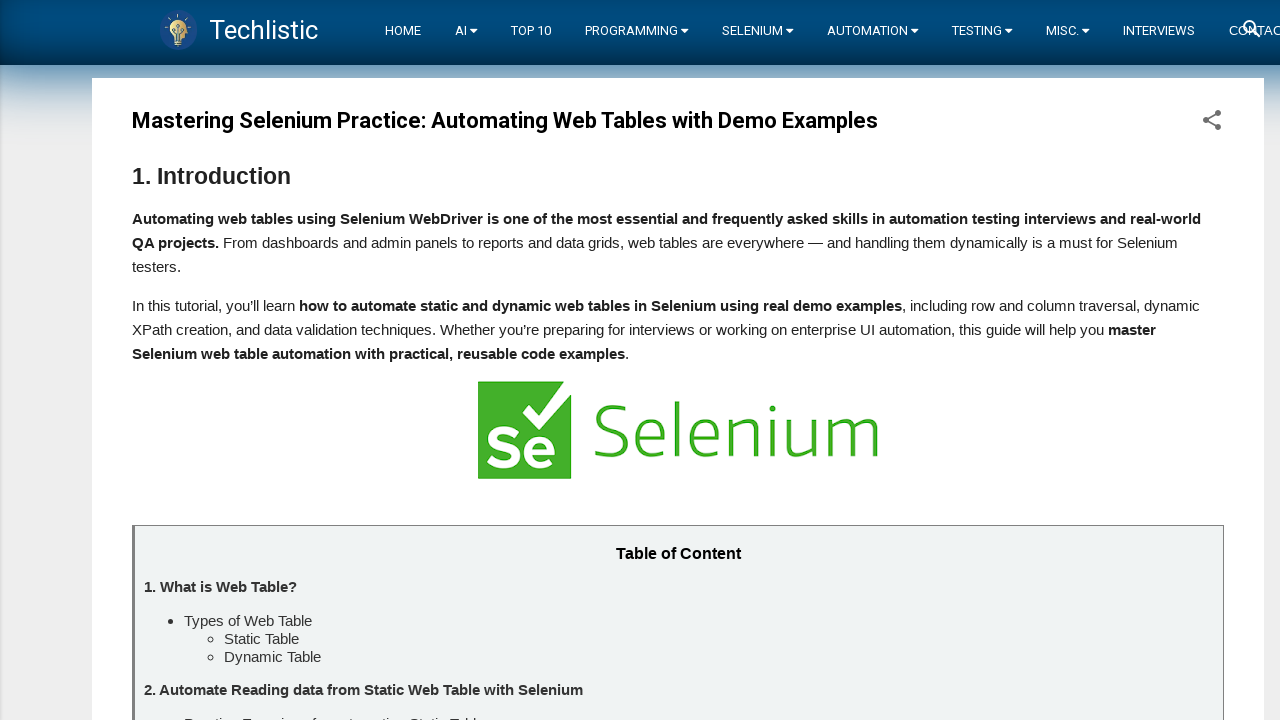

Located all table rows in the customers table
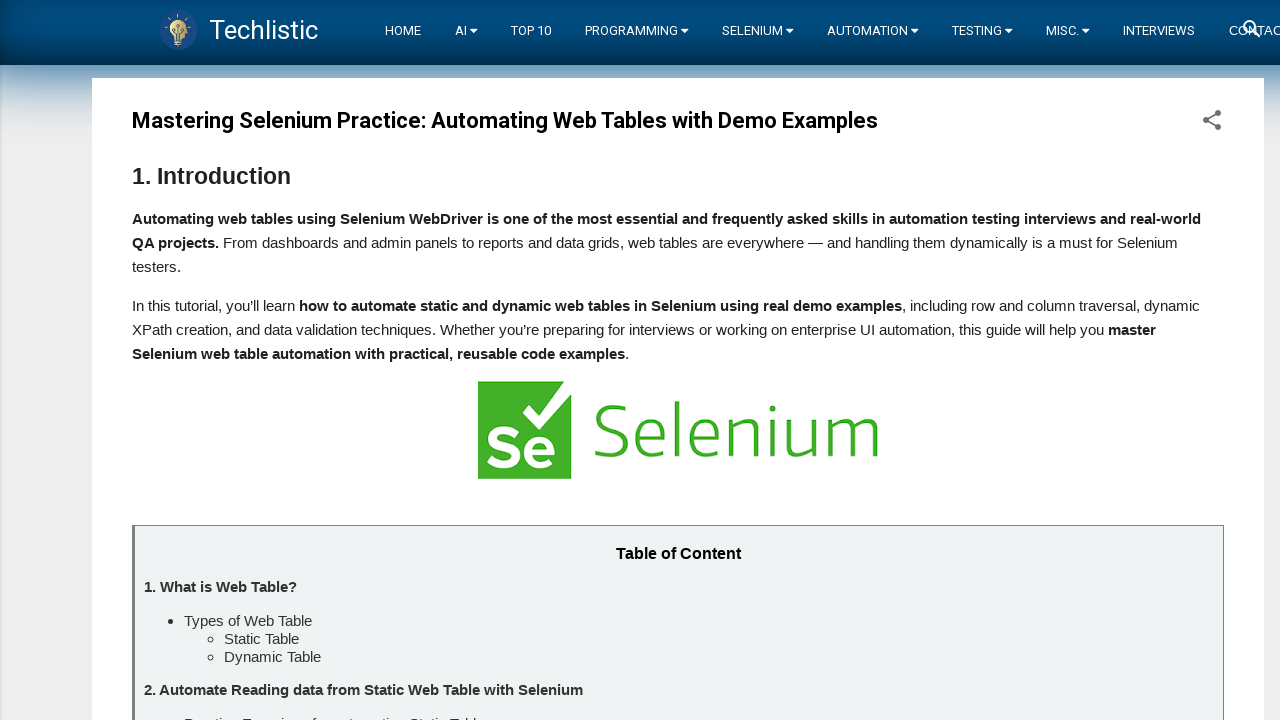

Counted 7 rows in the table
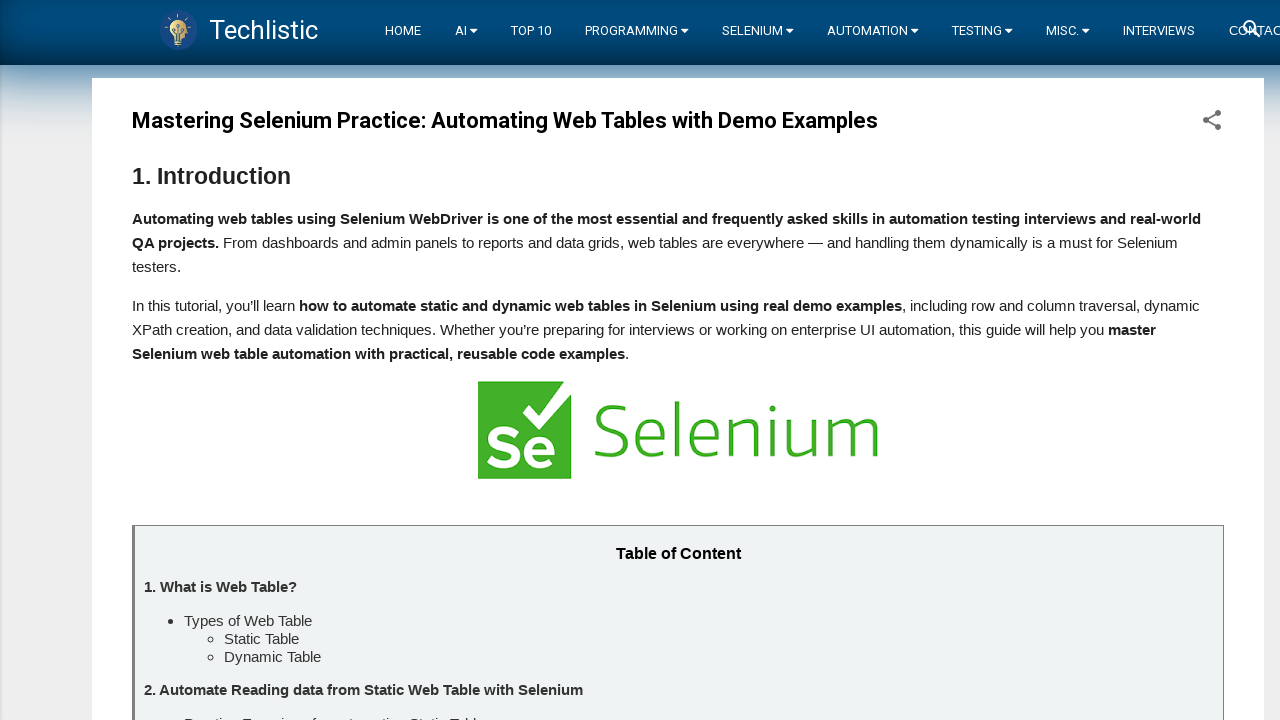

Retrieved text content from row 1
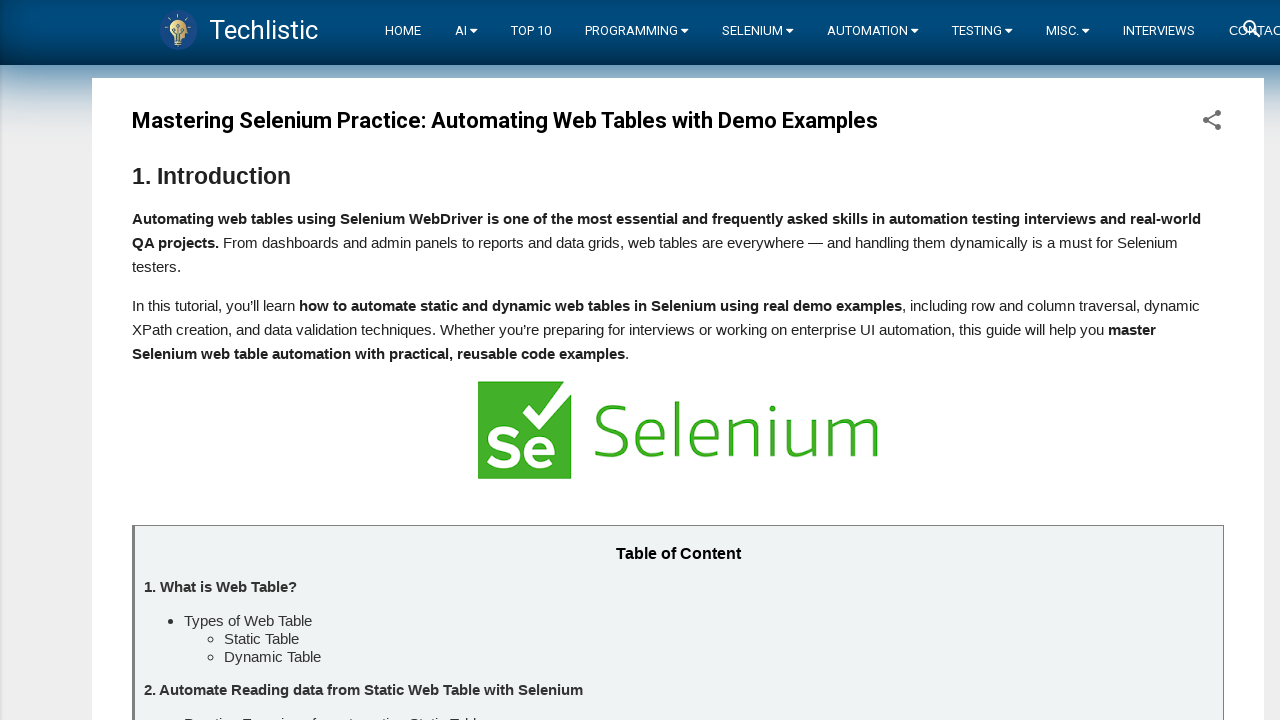

Retrieved text content from row 2
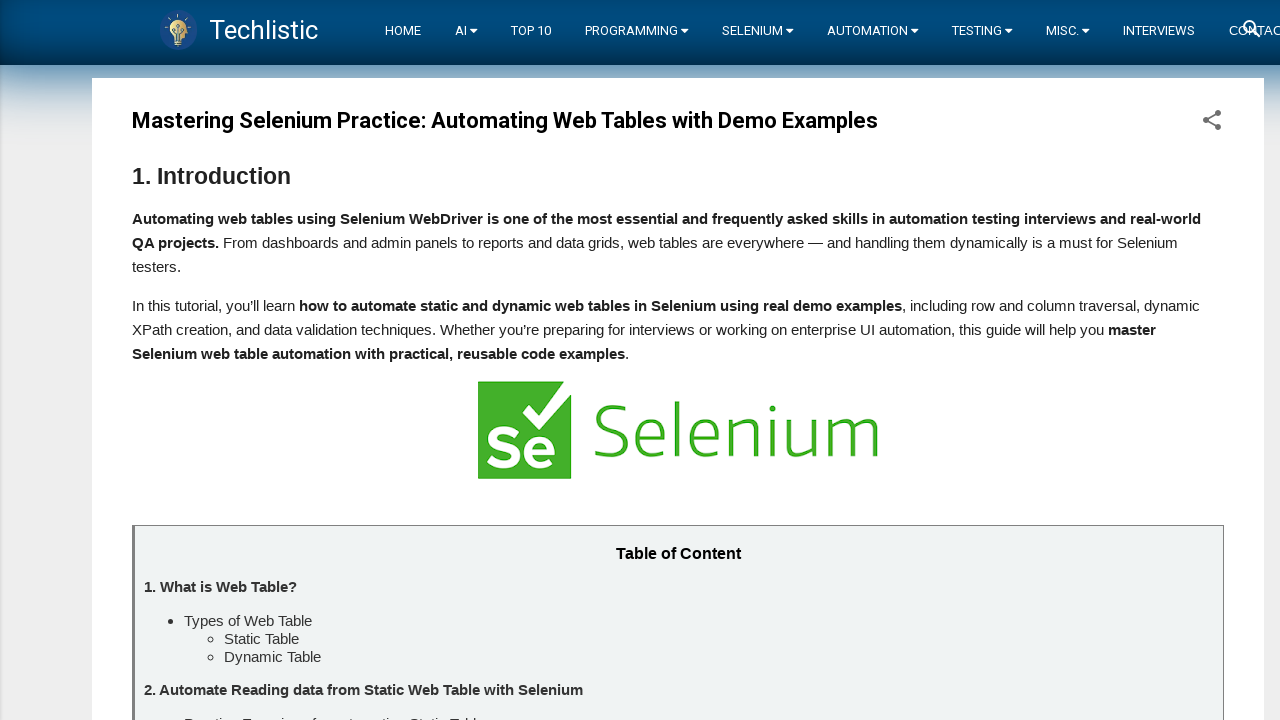

Found 'Google' in row 2 and clicked on it at (471, 360) on xpath=//table[@id='customers']/tbody/tr >> nth=1
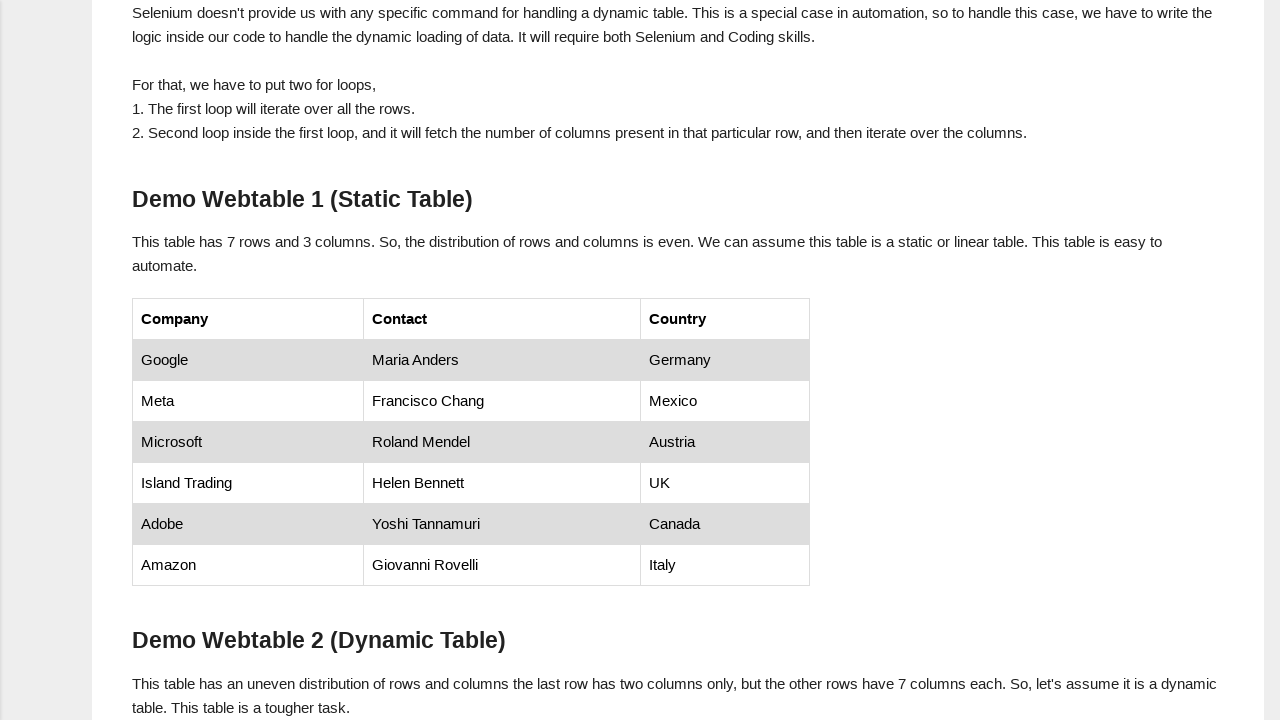

Located all table cells (columns) in the table
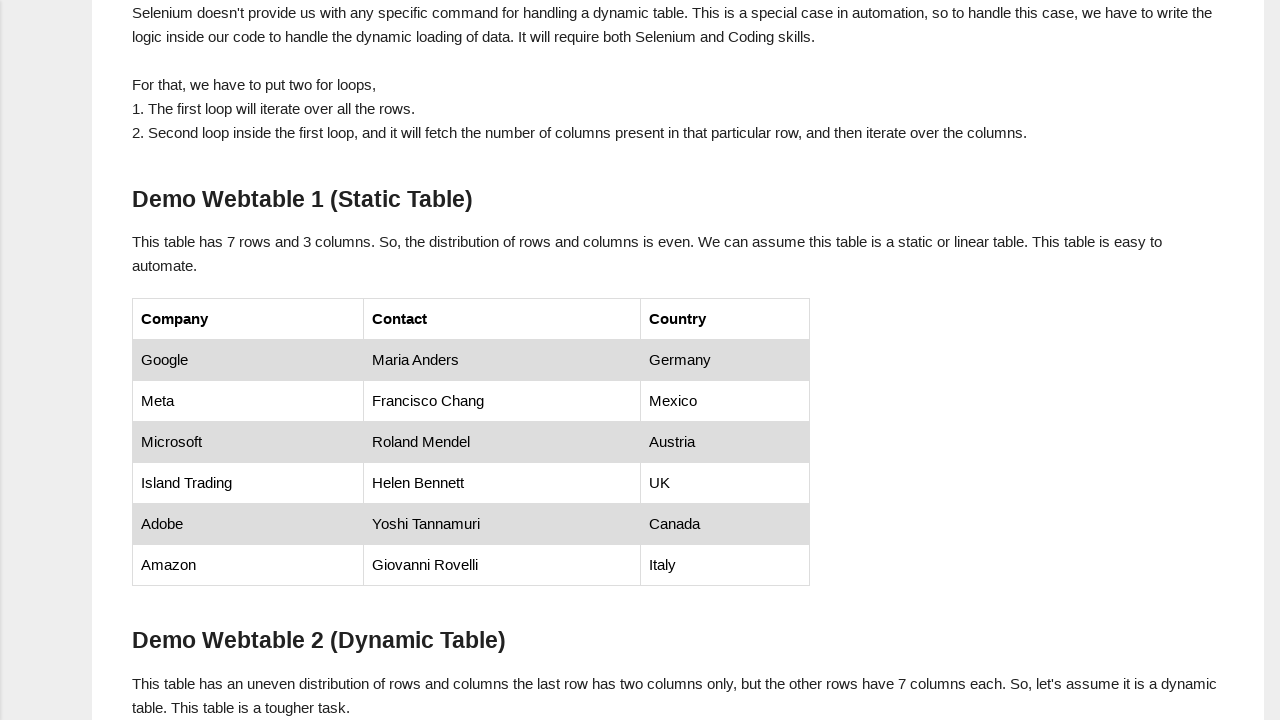

Waited for the first table cell to be ready
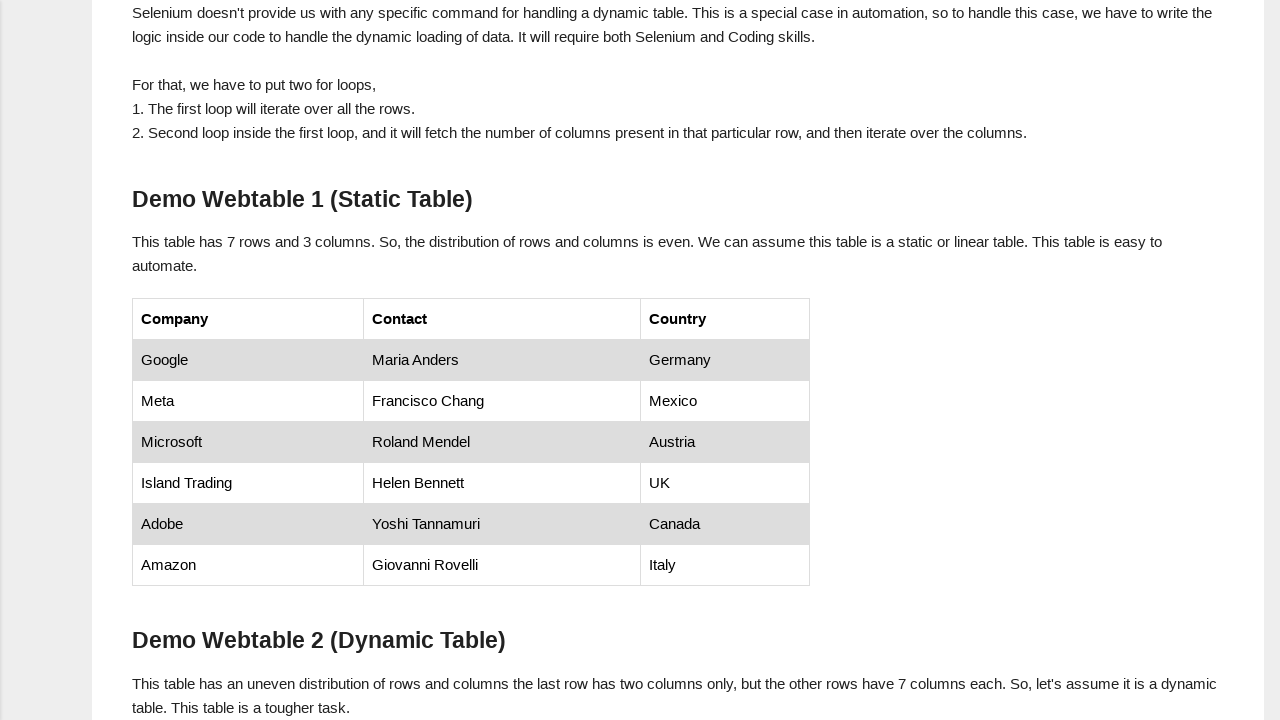

Located the first column (first cell) of every row
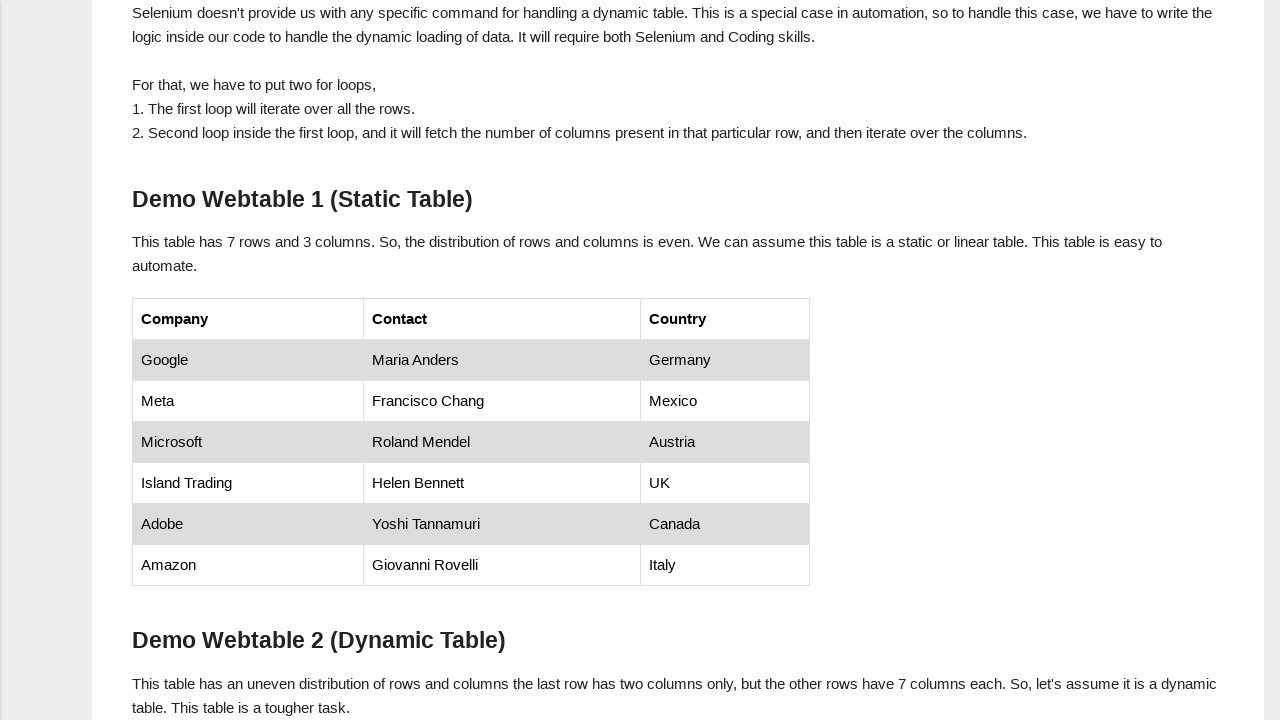

Waited for the first column cells to be ready
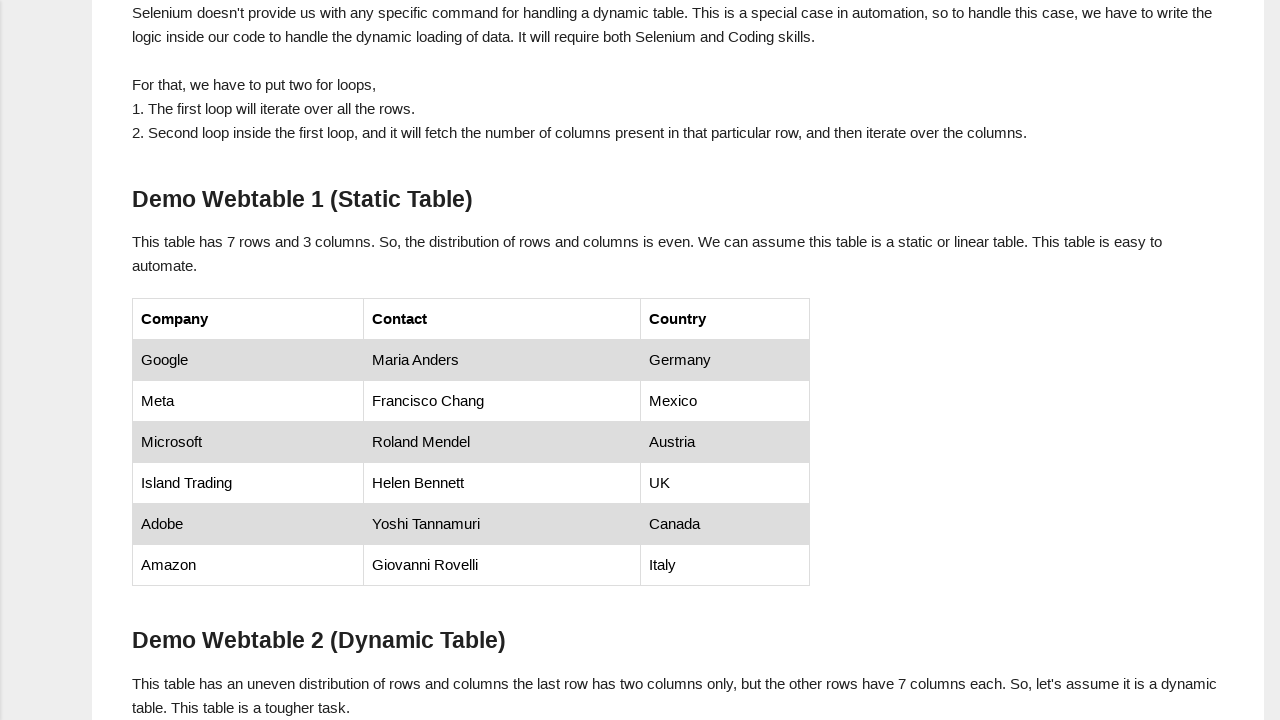

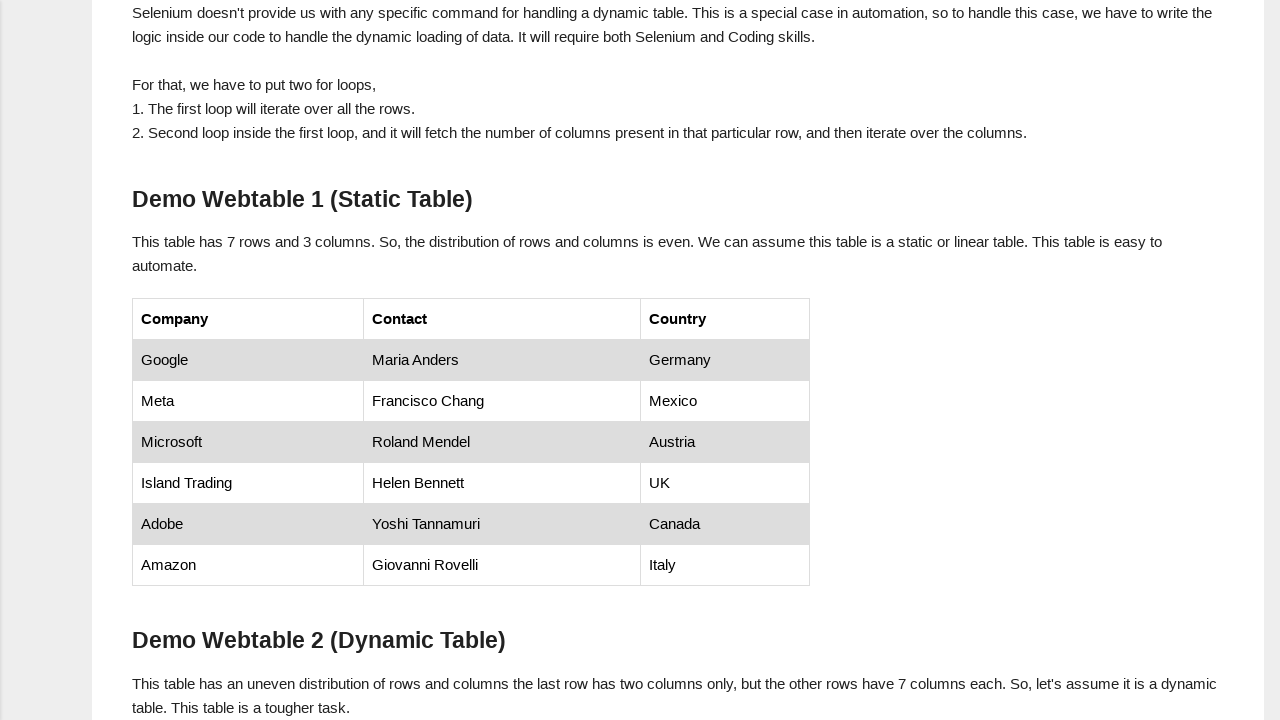